Tests that the currently applied filter is highlighted with the selected class

Starting URL: https://demo.playwright.dev/todomvc

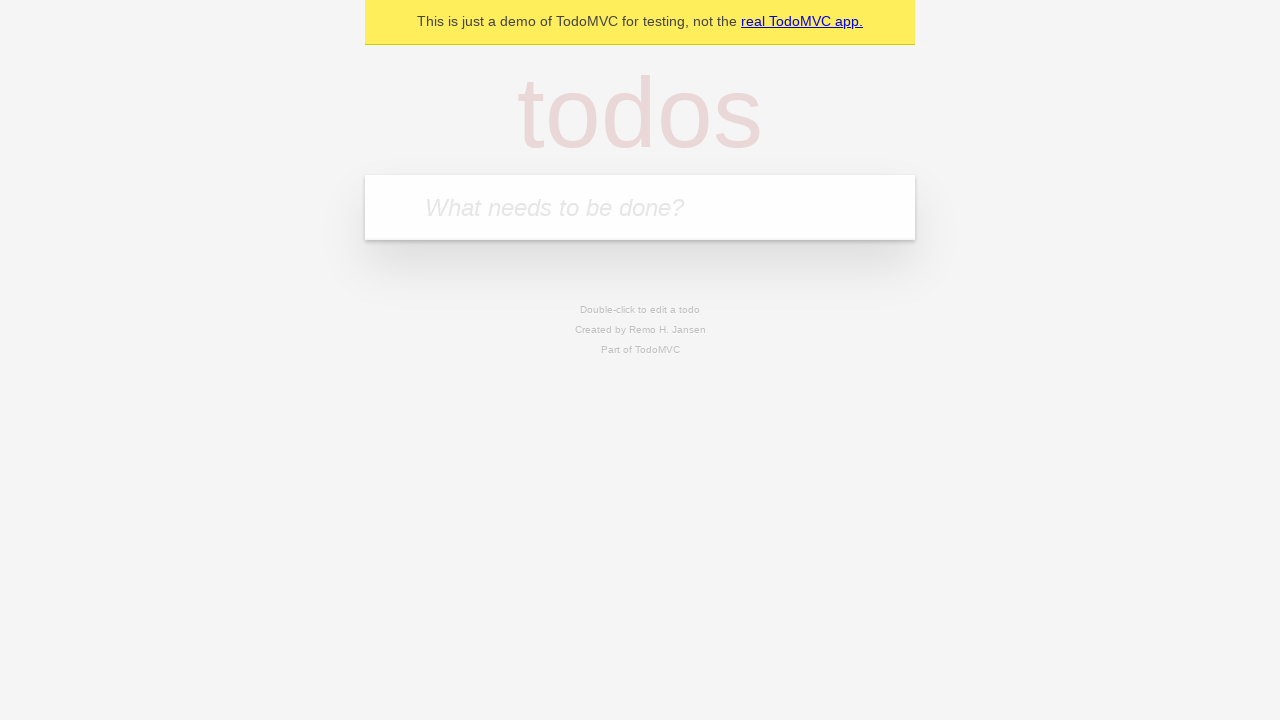

Filled todo input with 'buy some cheese' on internal:attr=[placeholder="What needs to be done?"i]
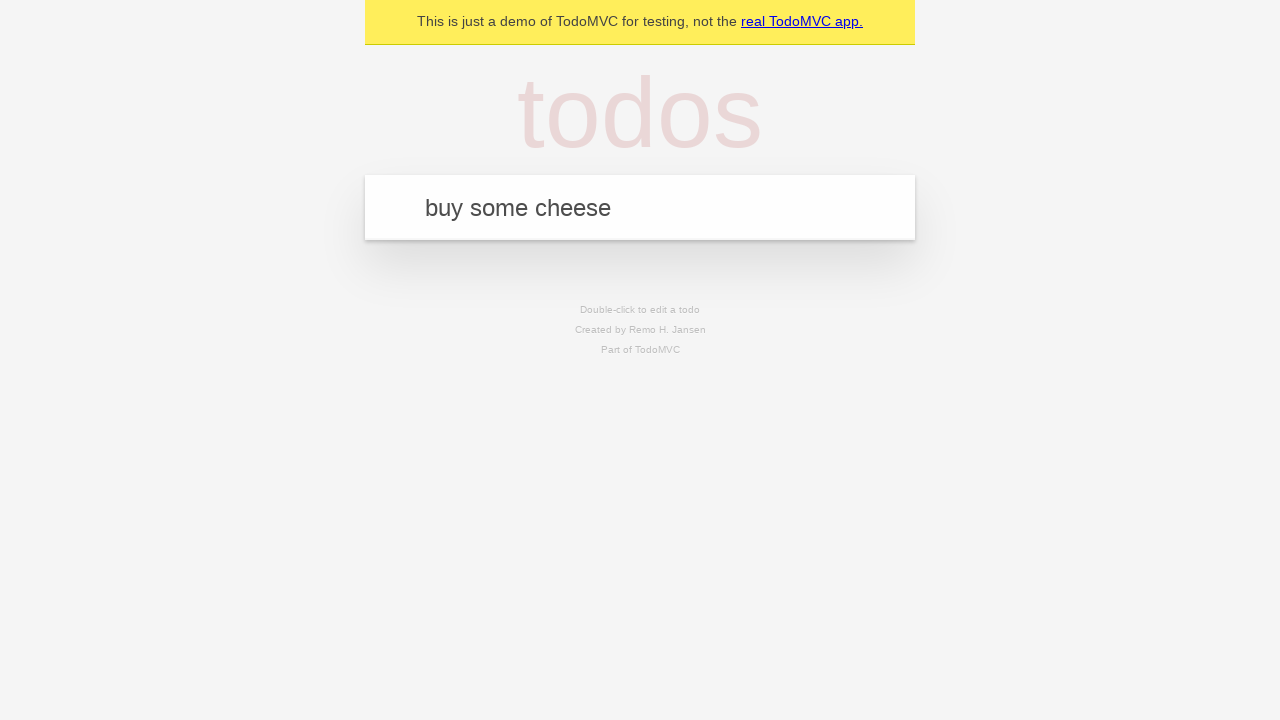

Pressed Enter to create todo 'buy some cheese' on internal:attr=[placeholder="What needs to be done?"i]
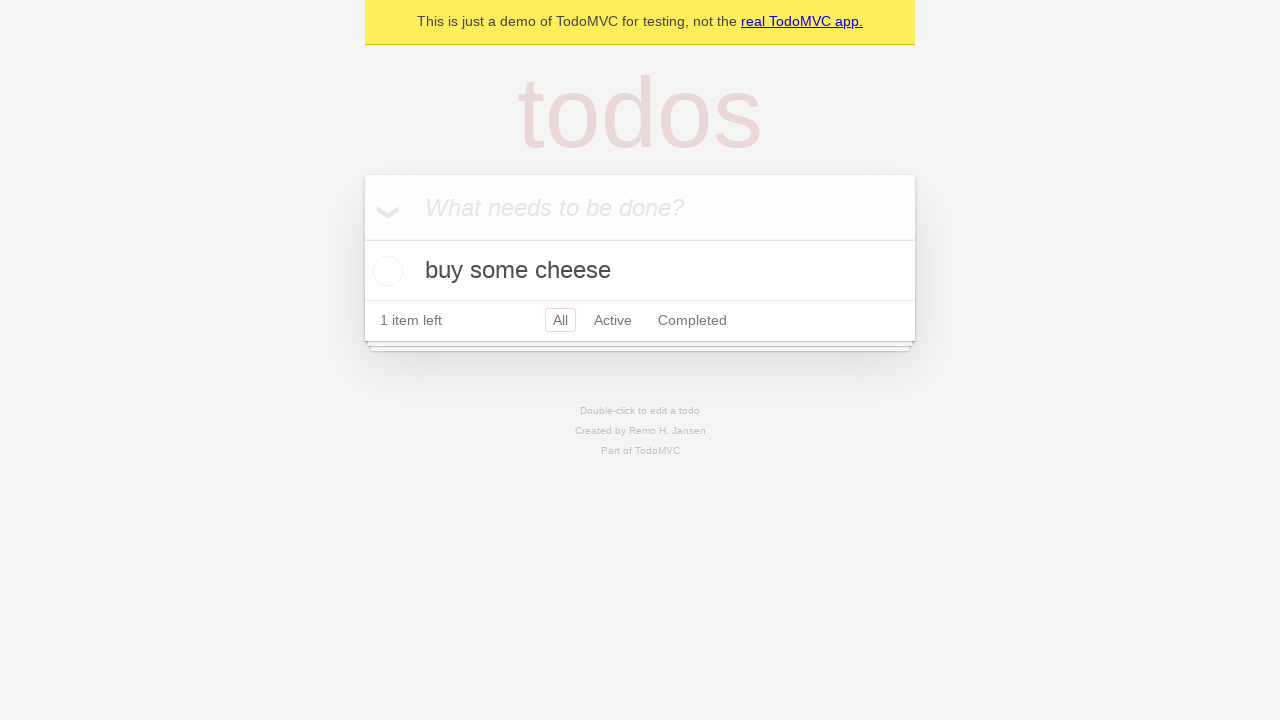

Filled todo input with 'feed the cat' on internal:attr=[placeholder="What needs to be done?"i]
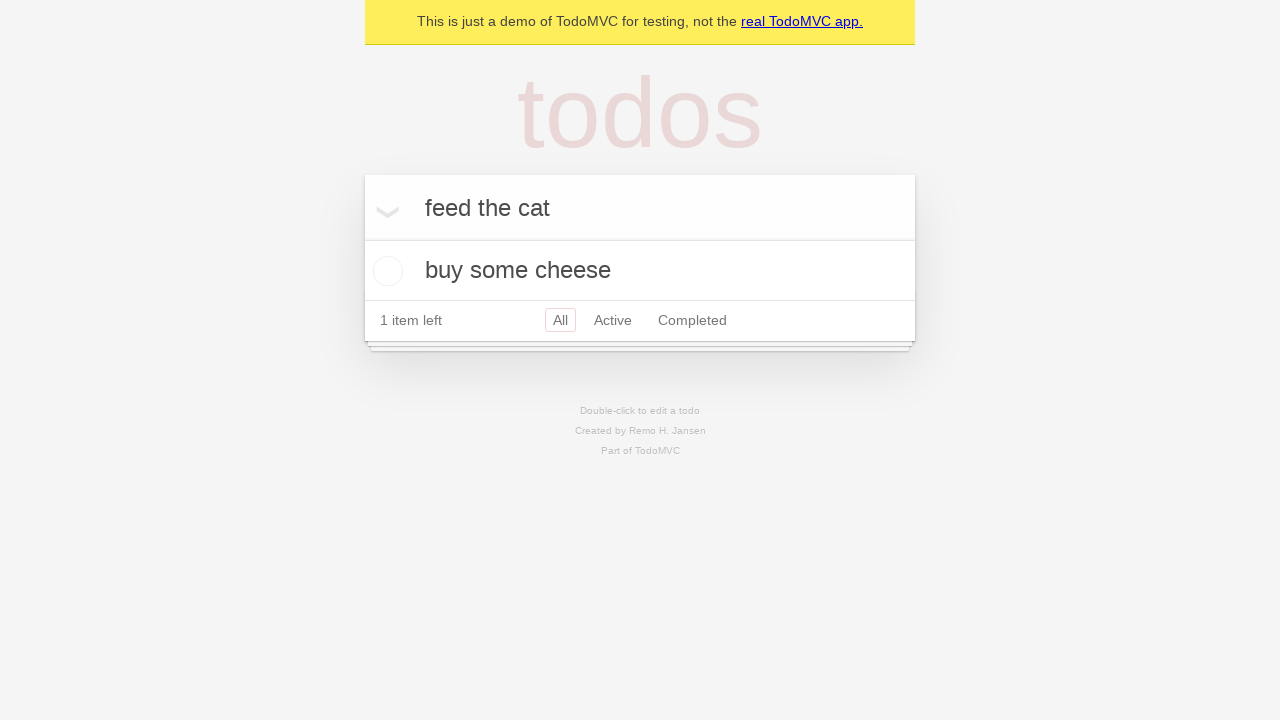

Pressed Enter to create todo 'feed the cat' on internal:attr=[placeholder="What needs to be done?"i]
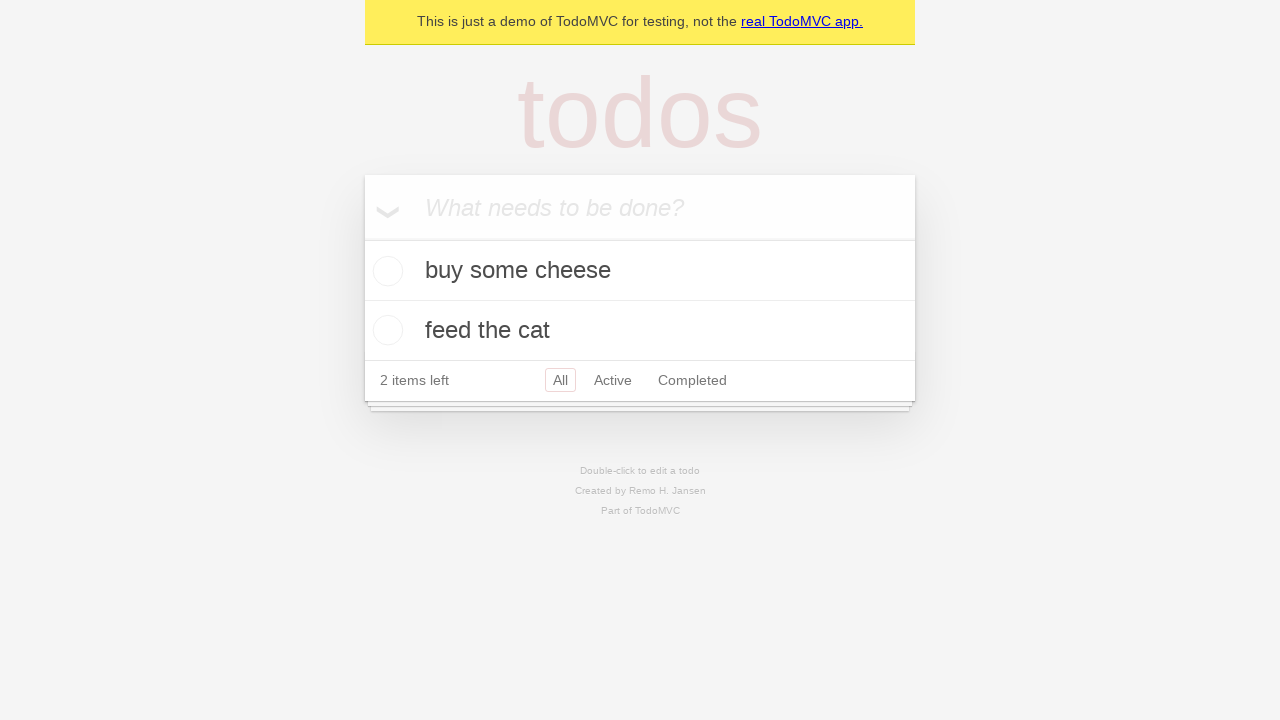

Filled todo input with 'book a doctors appointment' on internal:attr=[placeholder="What needs to be done?"i]
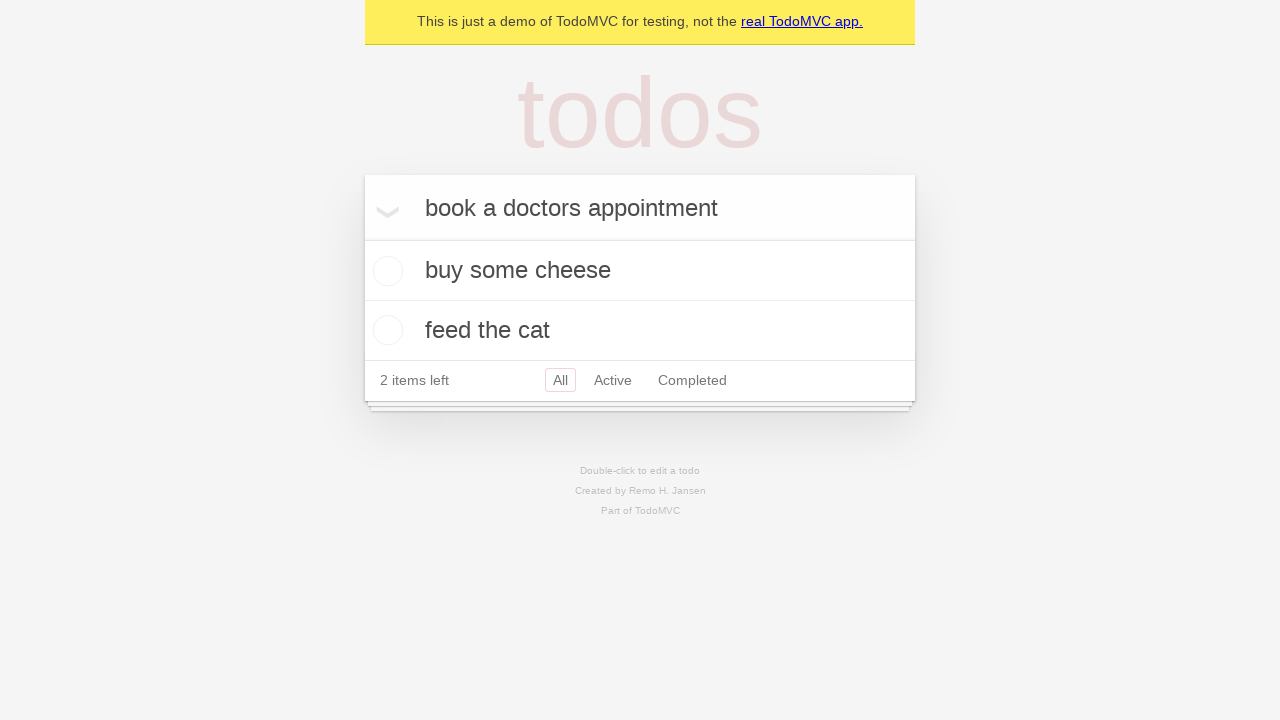

Pressed Enter to create todo 'book a doctors appointment' on internal:attr=[placeholder="What needs to be done?"i]
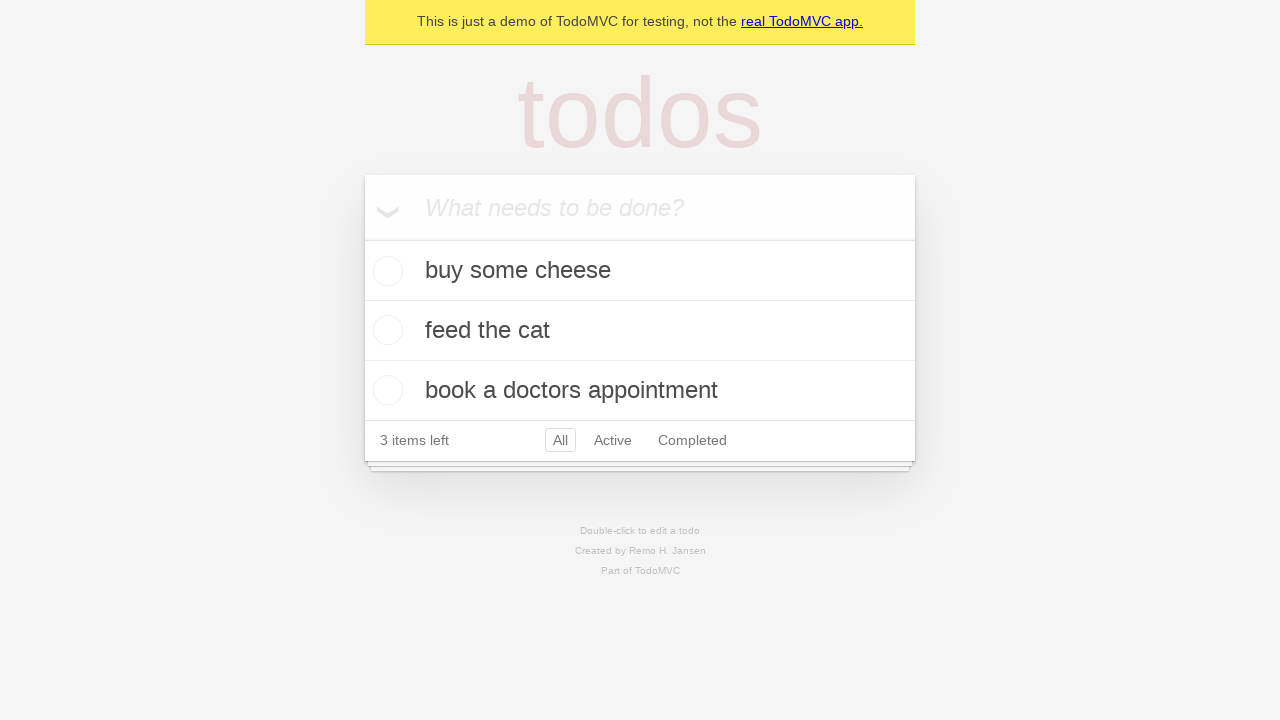

Clicked Active filter link at (613, 440) on internal:role=link[name="Active"i]
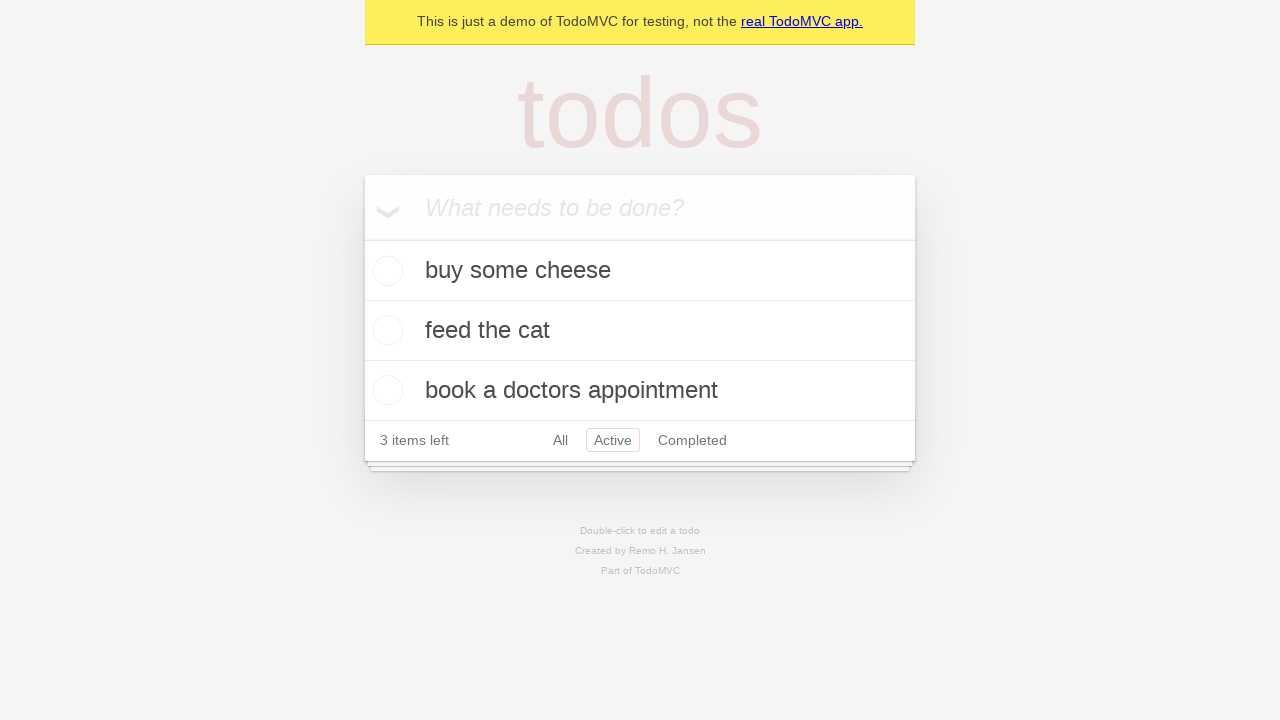

Clicked Completed filter link to verify highlight changes at (692, 440) on internal:role=link[name="Completed"i]
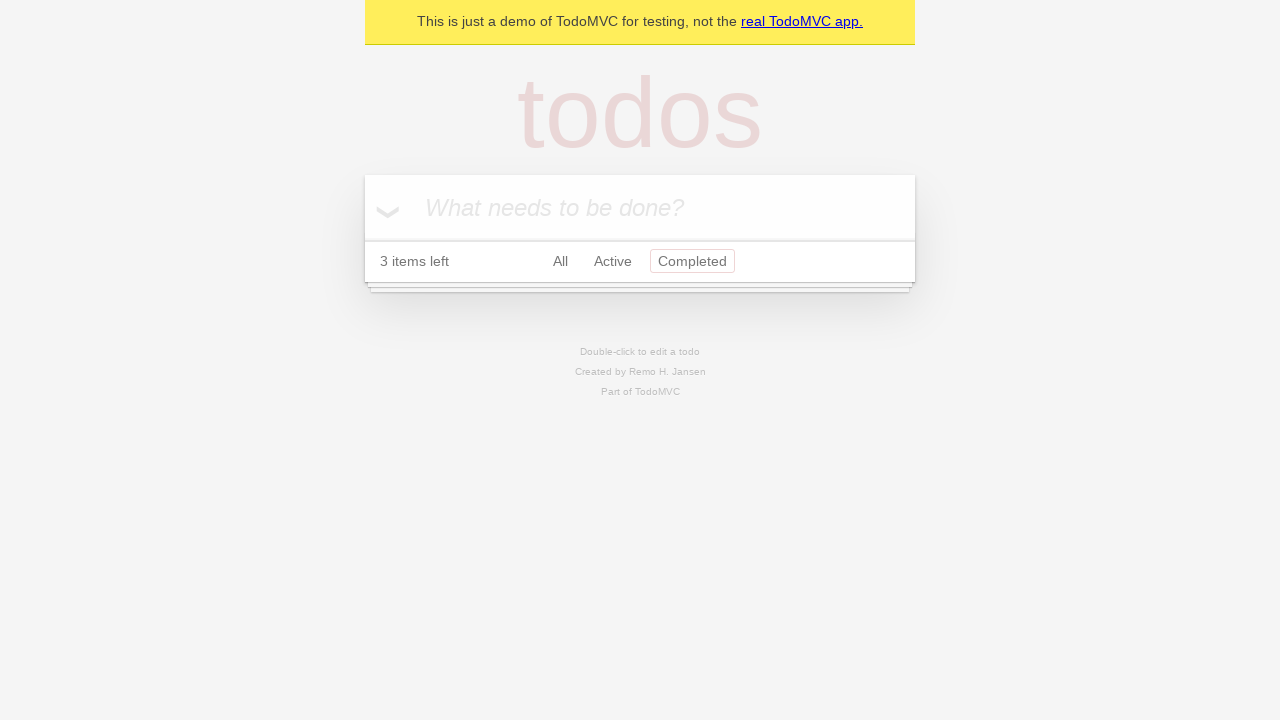

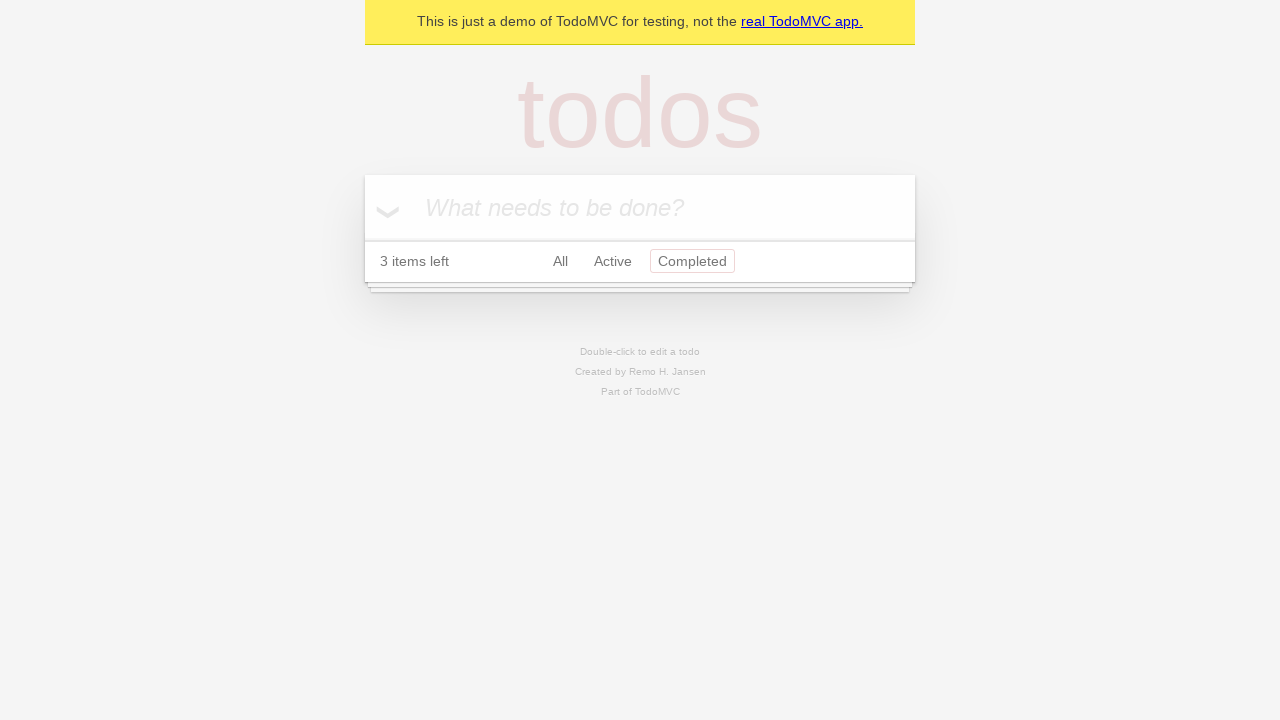